Tests window handling functionality by opening a new window via a link click, switching between parent and child windows, and verifying window context switching works correctly

Starting URL: https://the-internet.herokuapp.com/windows

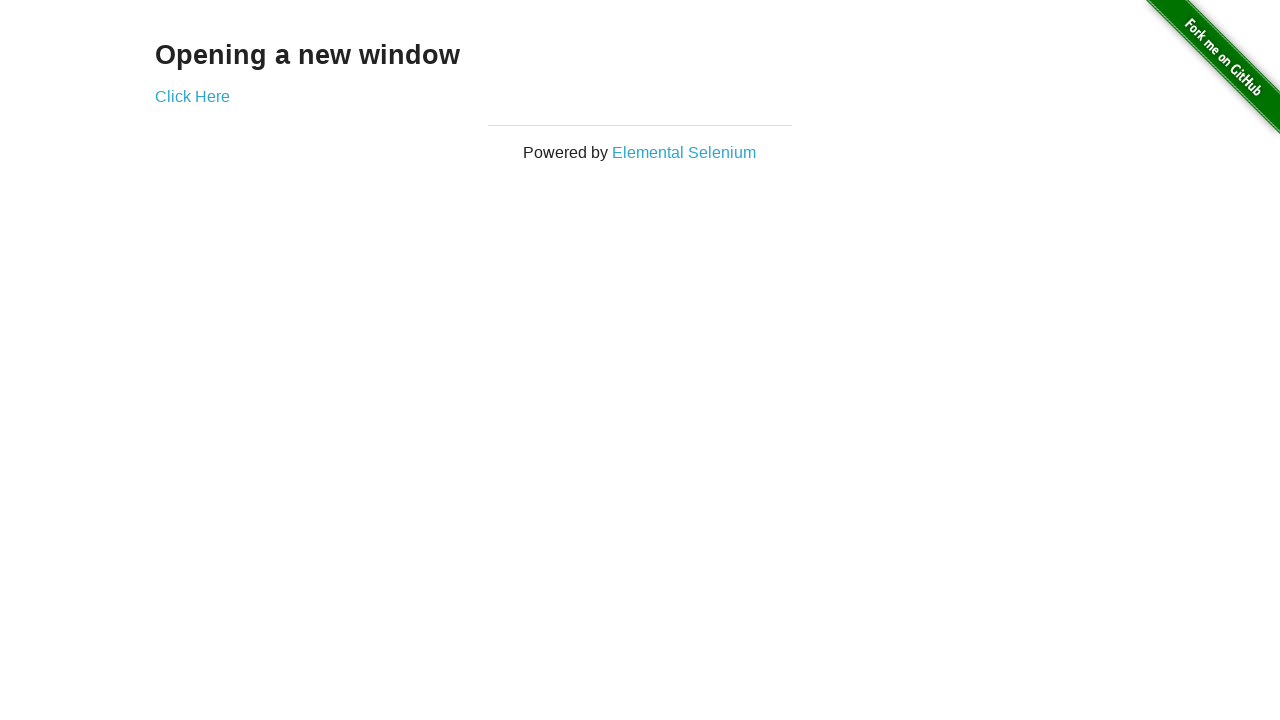

Clicked 'Click Here' link to open new window at (192, 96) on xpath=//a[contains(text(), 'Click Here')]
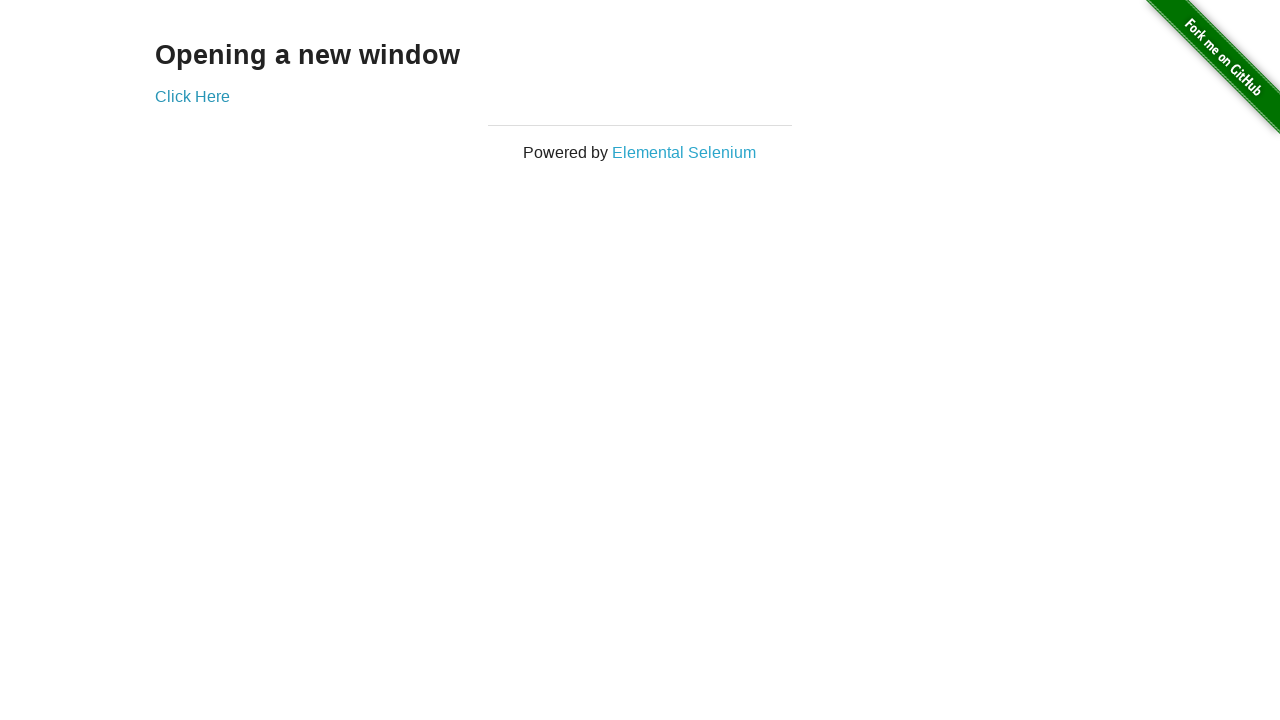

New window context captured
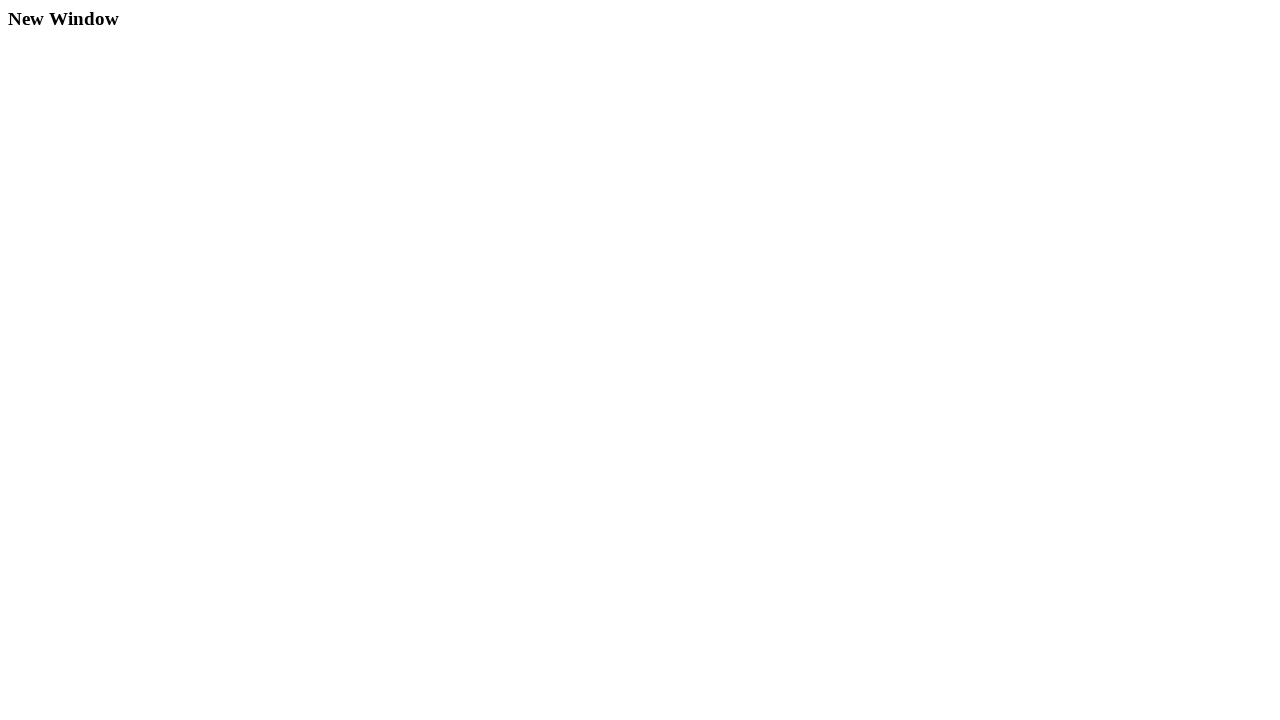

New window loaded completely
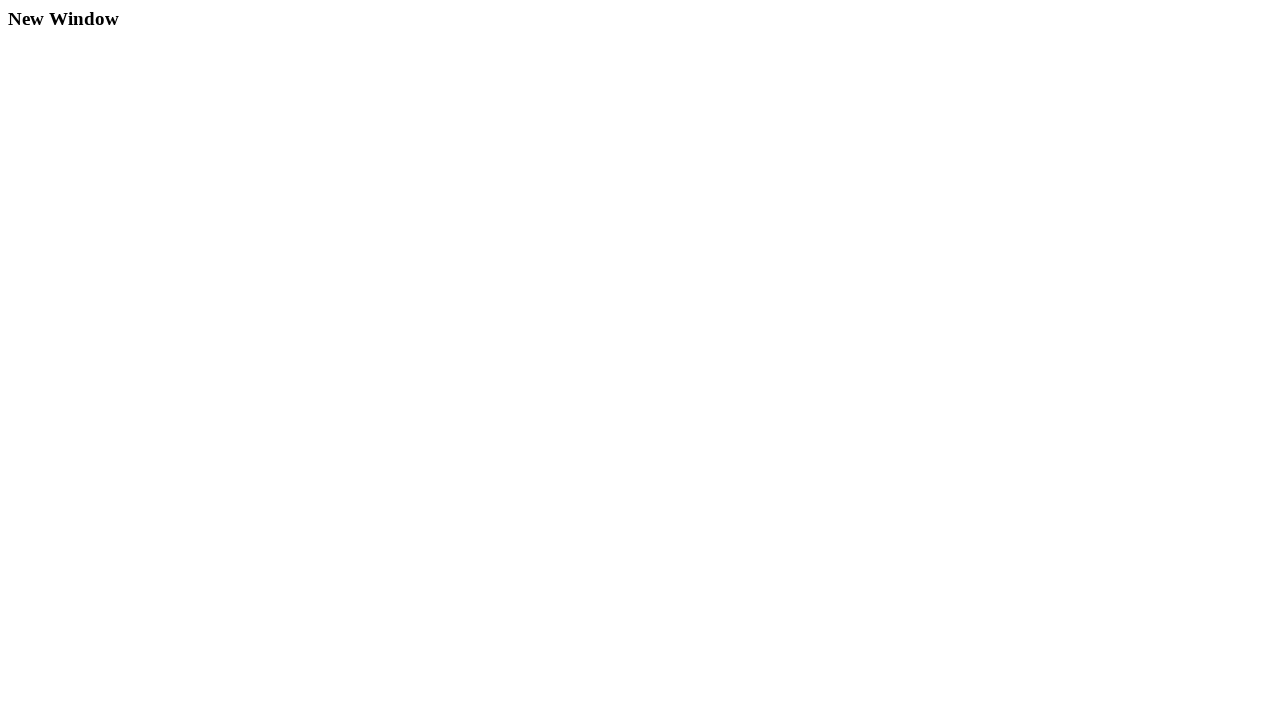

Closed child window
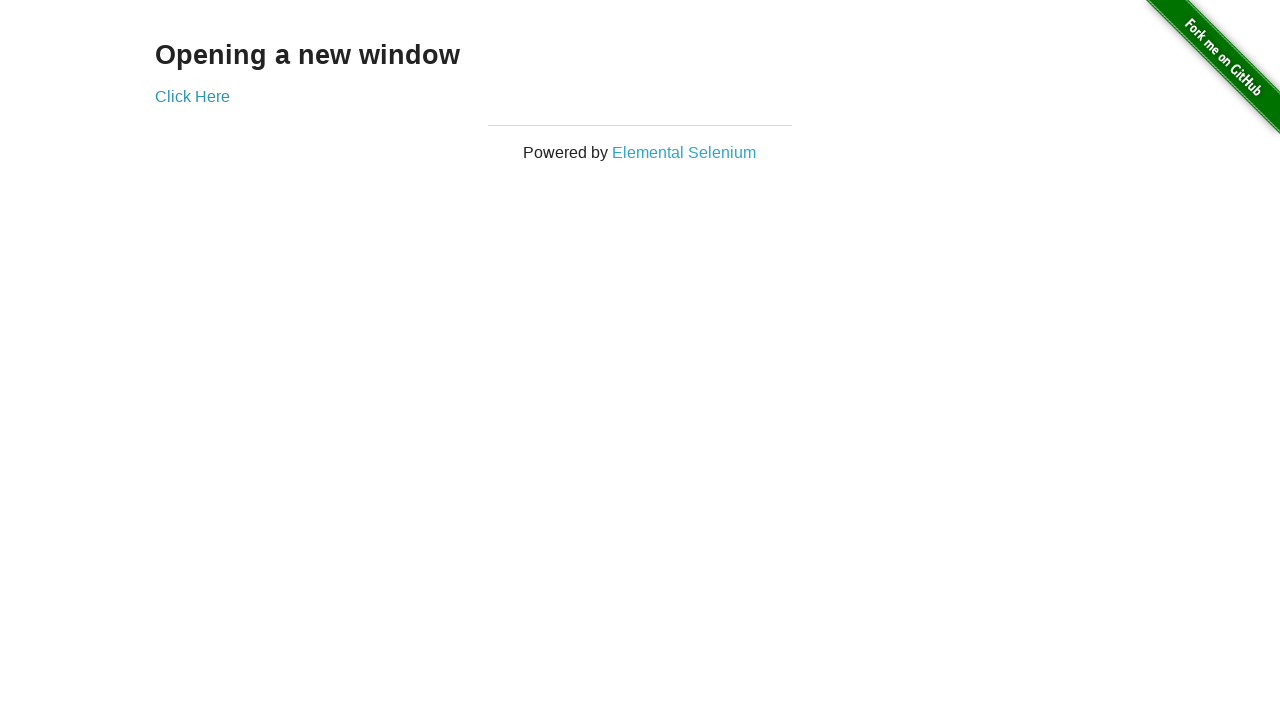

Parent window still accessible after child window closed
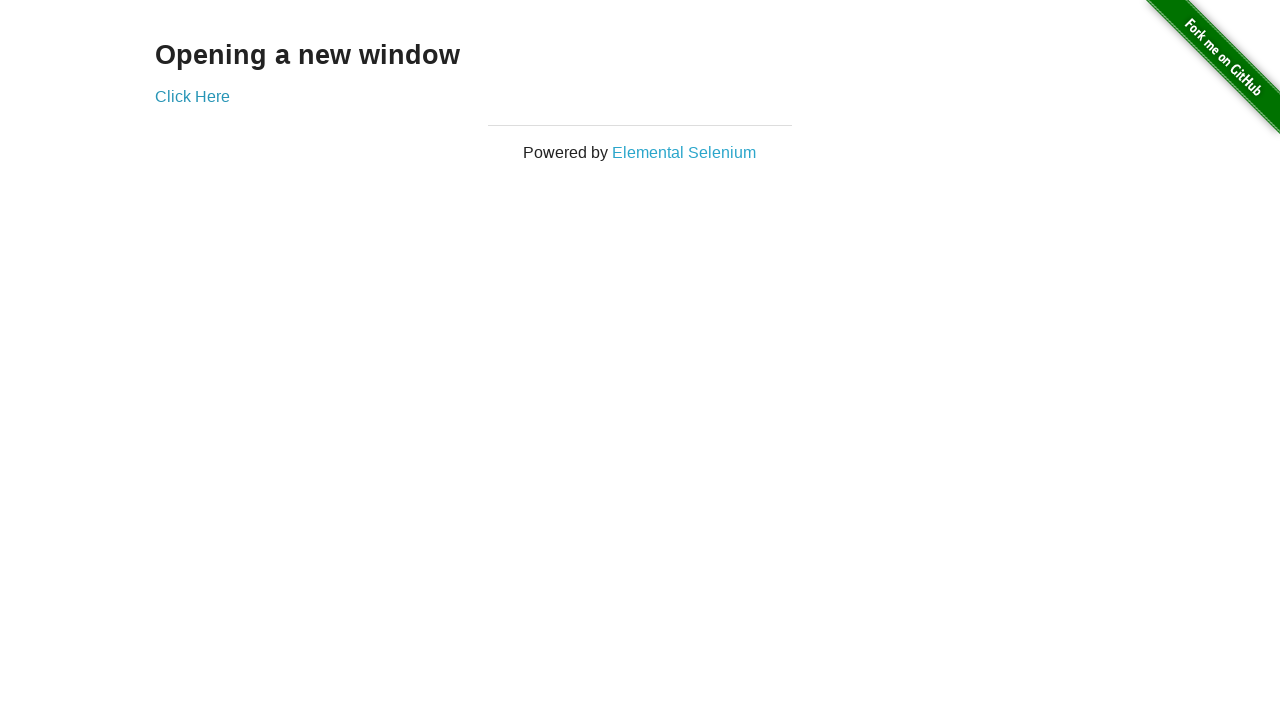

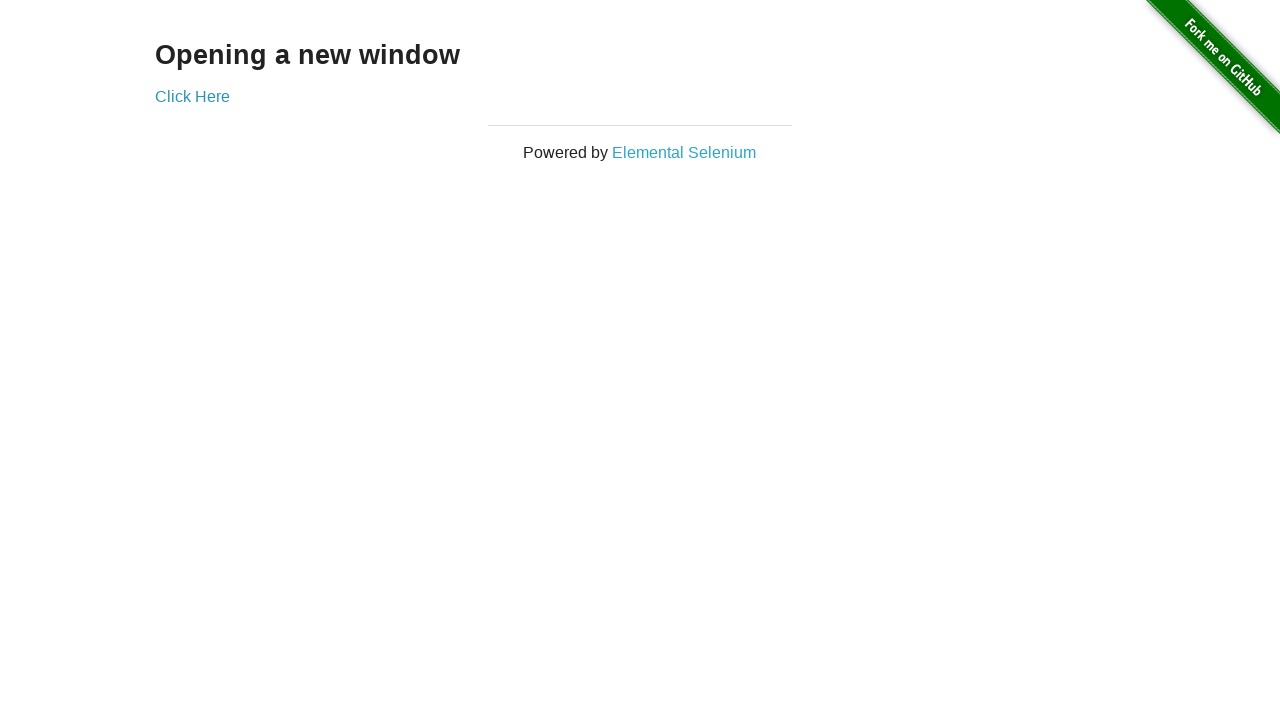